Tests a todo app by clicking checkboxes to mark items as done, adding a new todo item, and archiving completed todos, verifying the correct state at each step.

Starting URL: http://crossbrowsertesting.github.io/todo-app.html

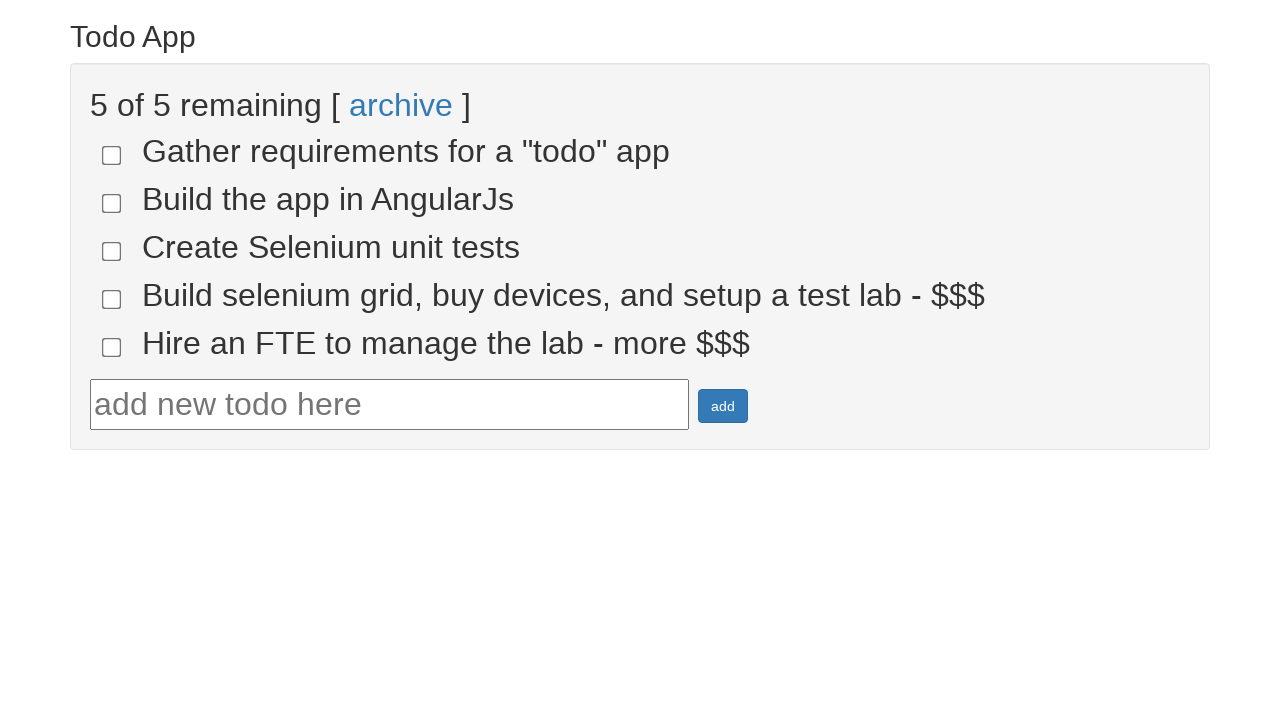

Clicked checkbox for 4th todo item at (112, 299) on input[name='todo-4']
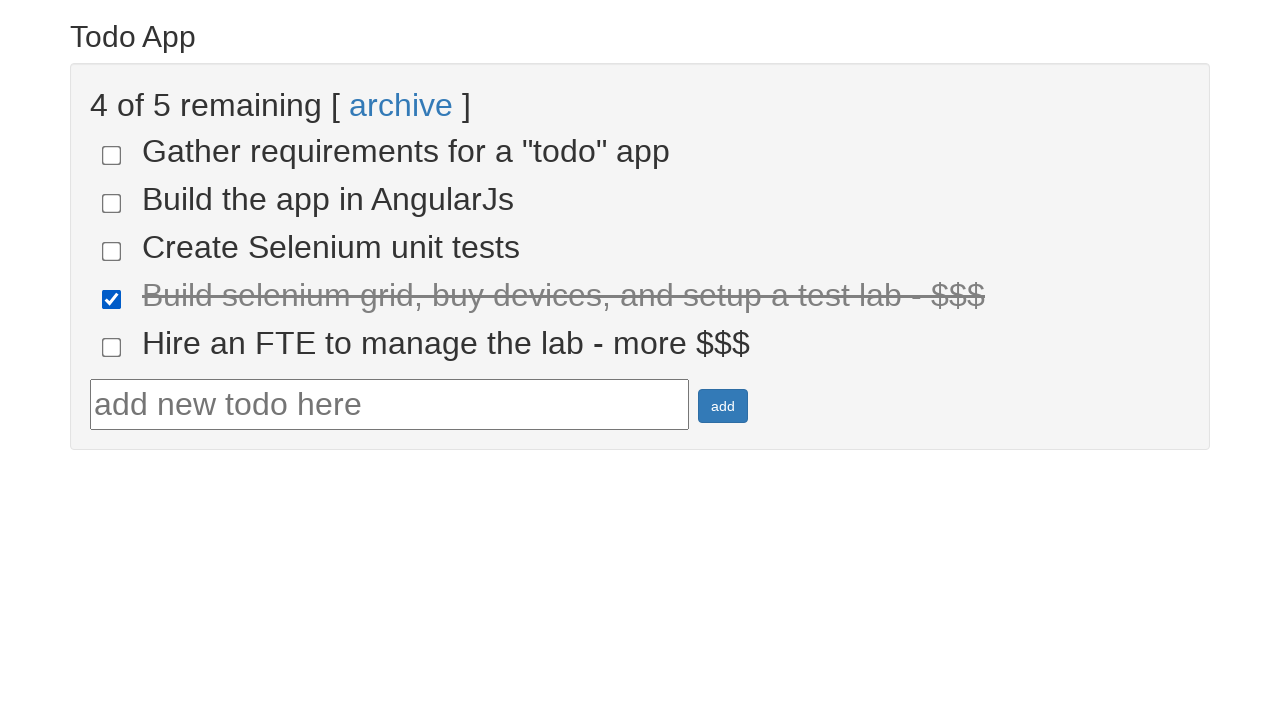

Clicked checkbox for 5th todo item at (112, 347) on input[name='todo-5']
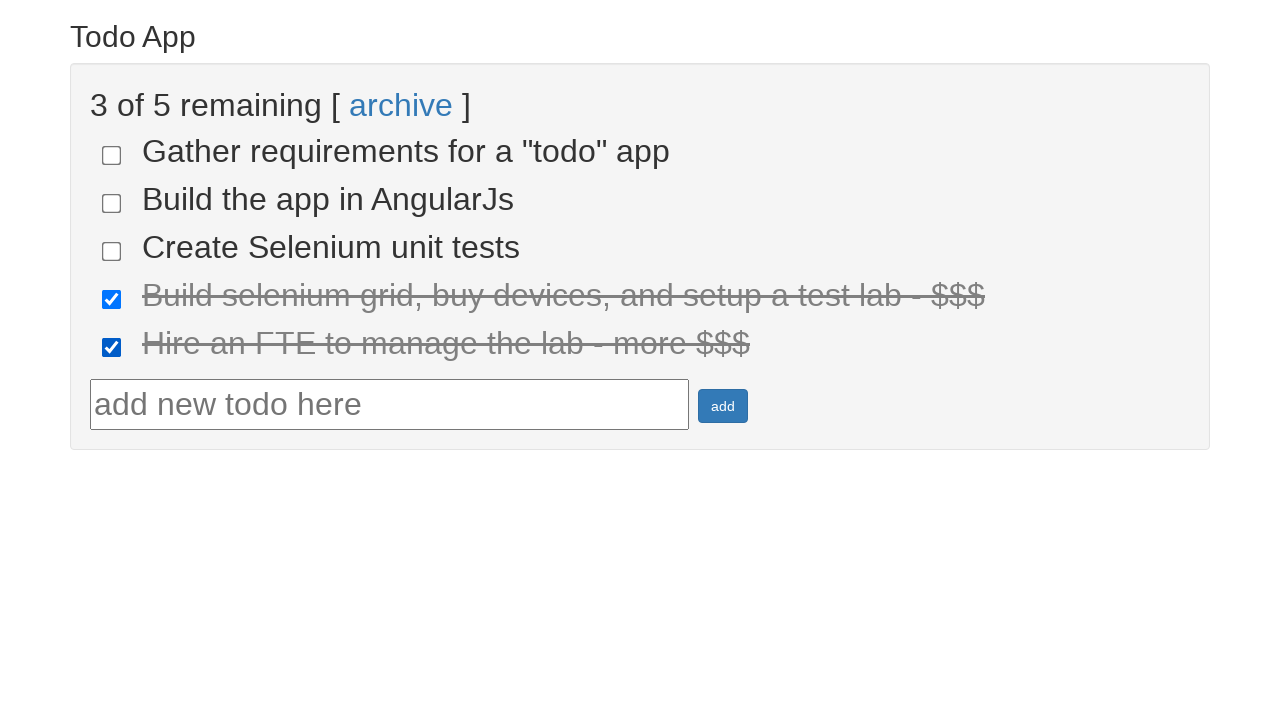

Verified 2 items are marked as done
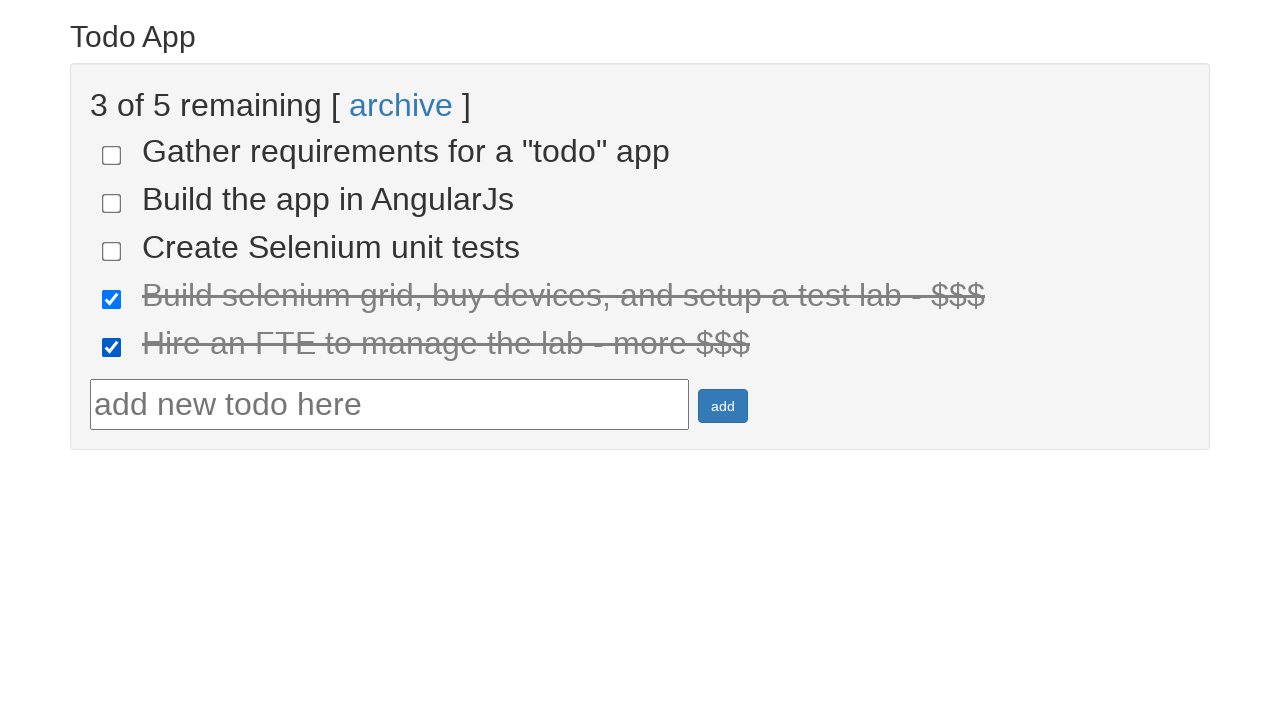

Filled new todo text field with 'Run your first Selenium Test' on #todotext
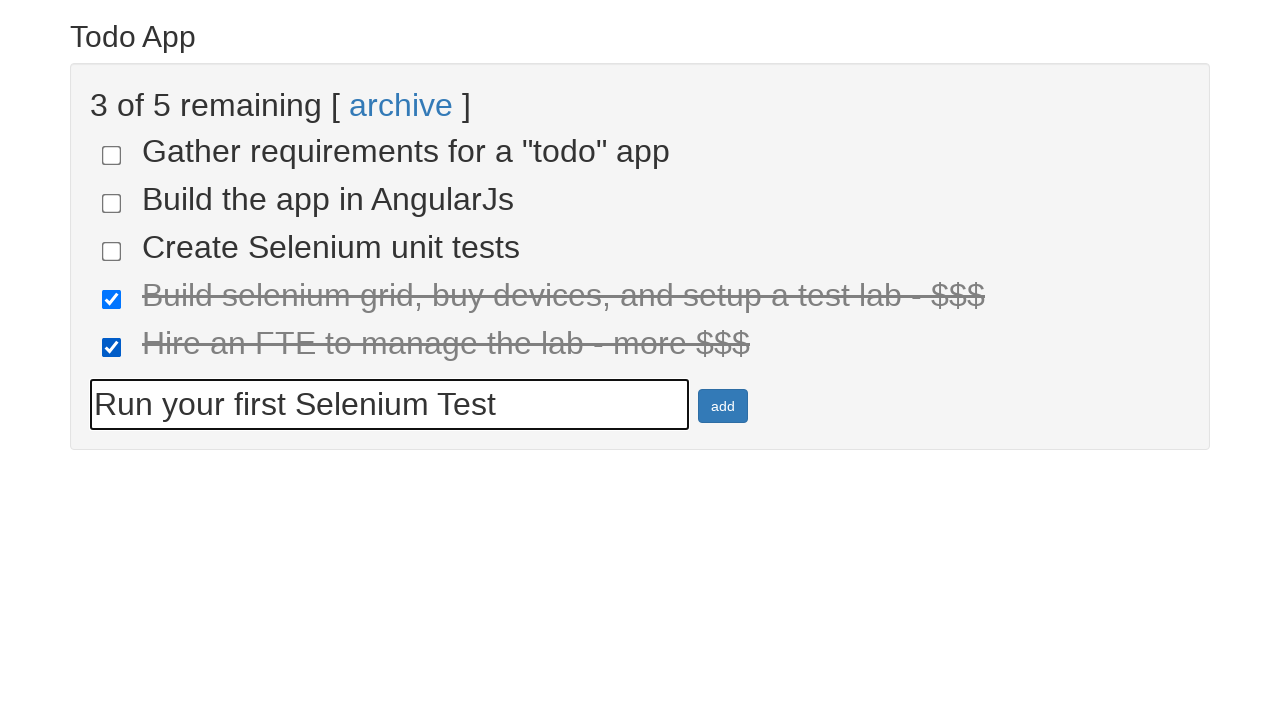

Clicked add button to create new todo at (723, 406) on #addbutton
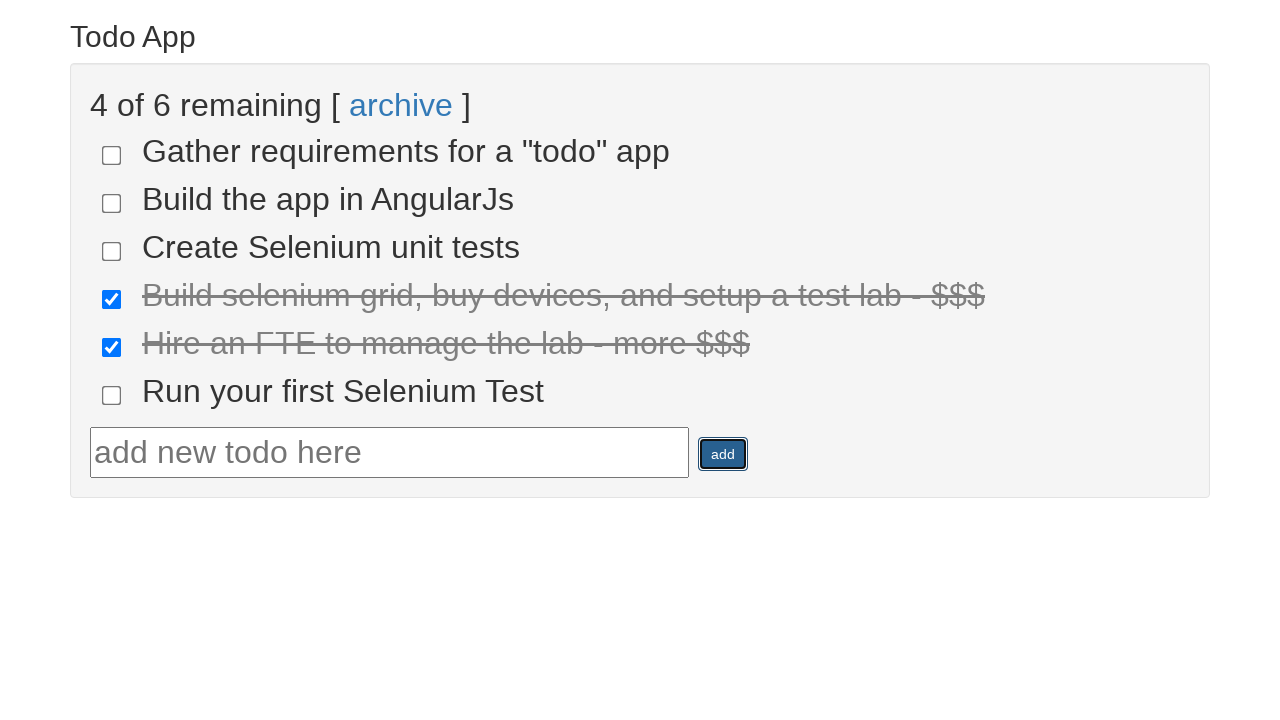

Verified new todo item 'Run your first Selenium Test' was added successfully
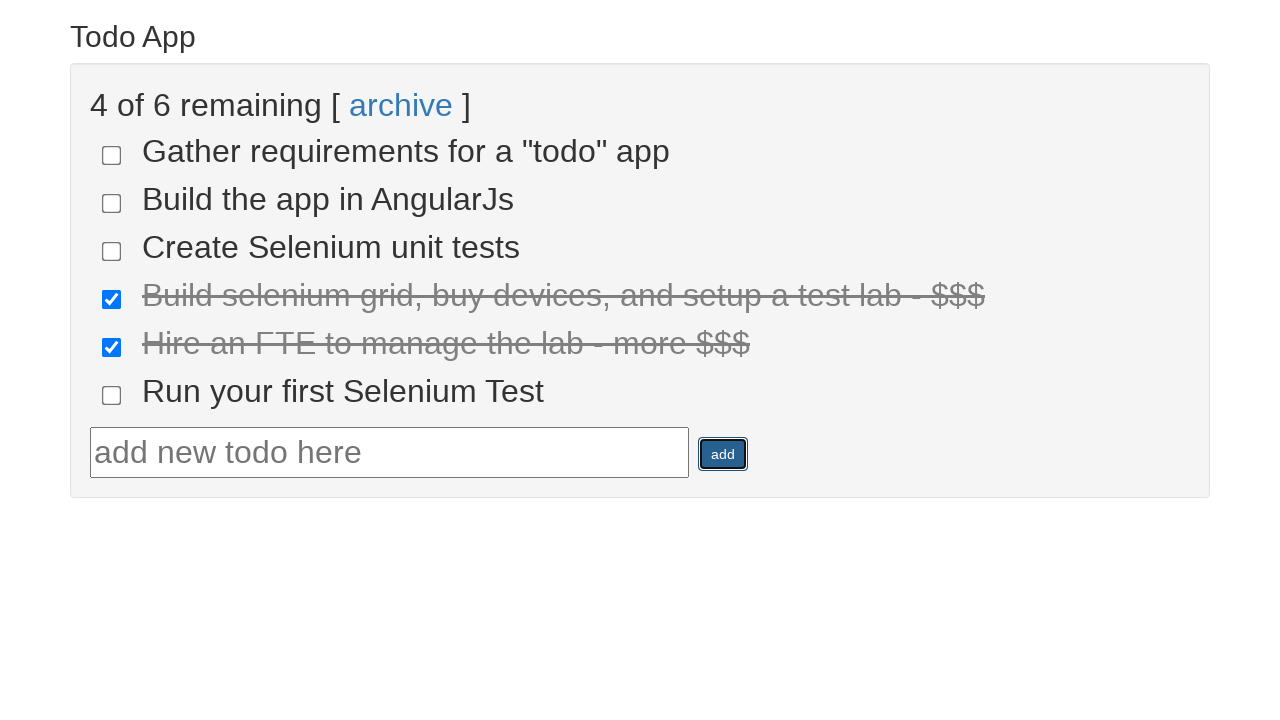

Clicked archive link to archive completed todos at (401, 105) on text=archive
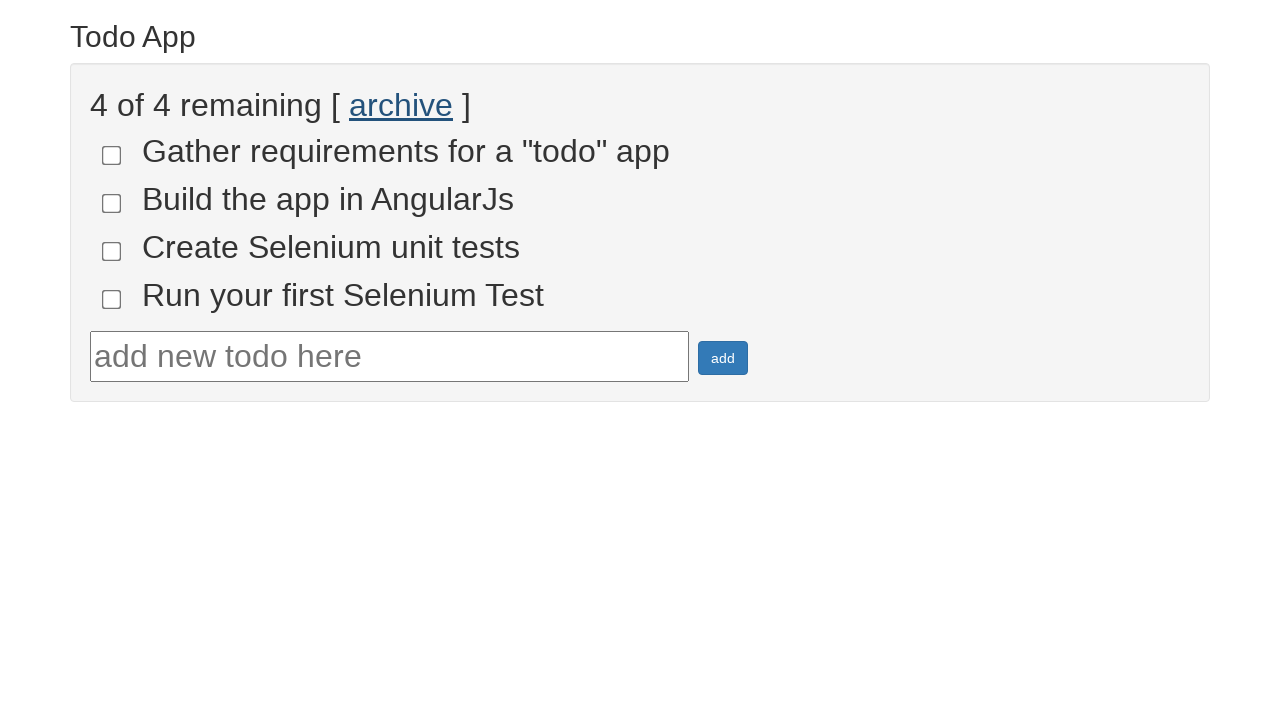

Verified 4 items remain not done after archiving
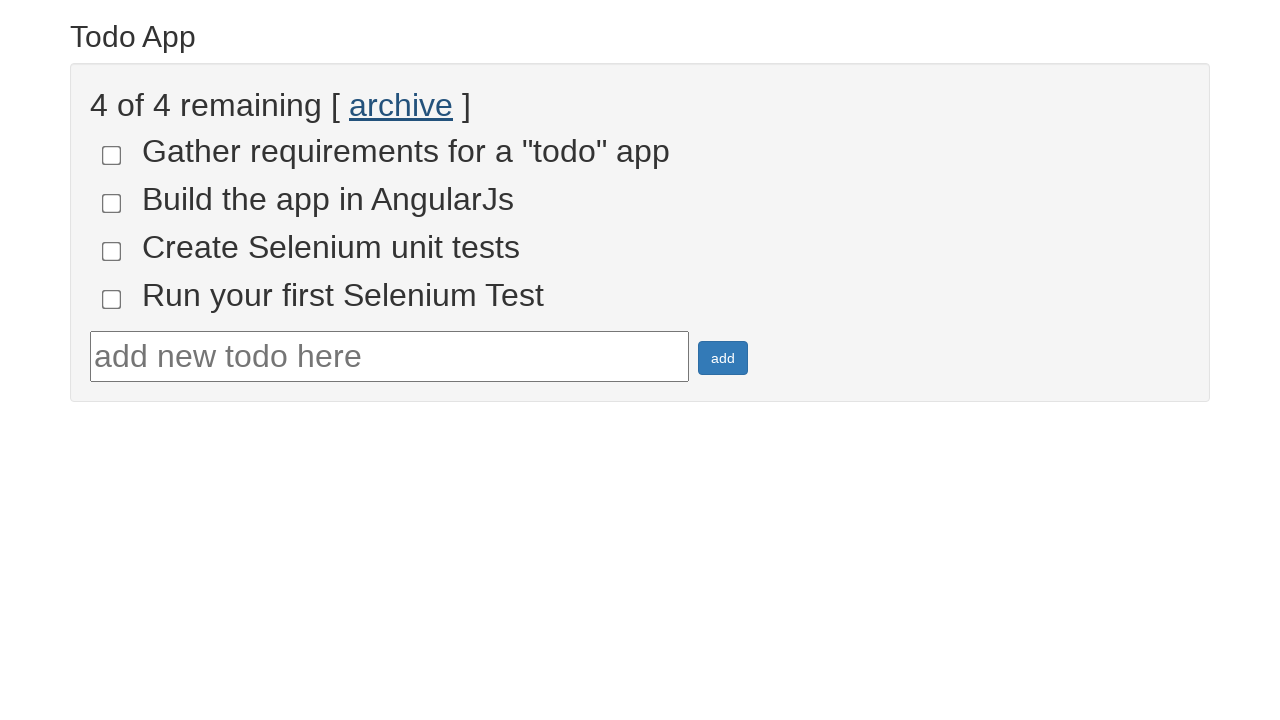

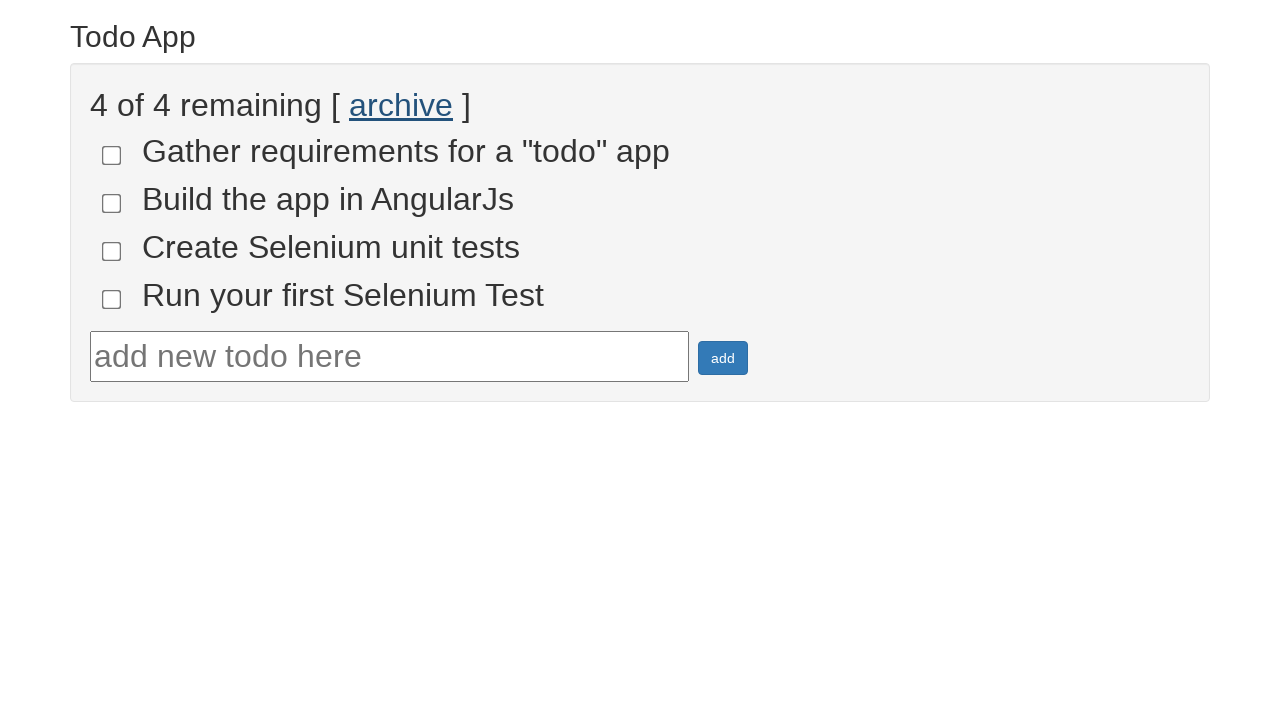